Adds a new todo item and marks it as complete by clicking the toggle checkbox, then verifies it's marked as completed

Starting URL: https://todomvc.com/examples/typescript-angular/#/

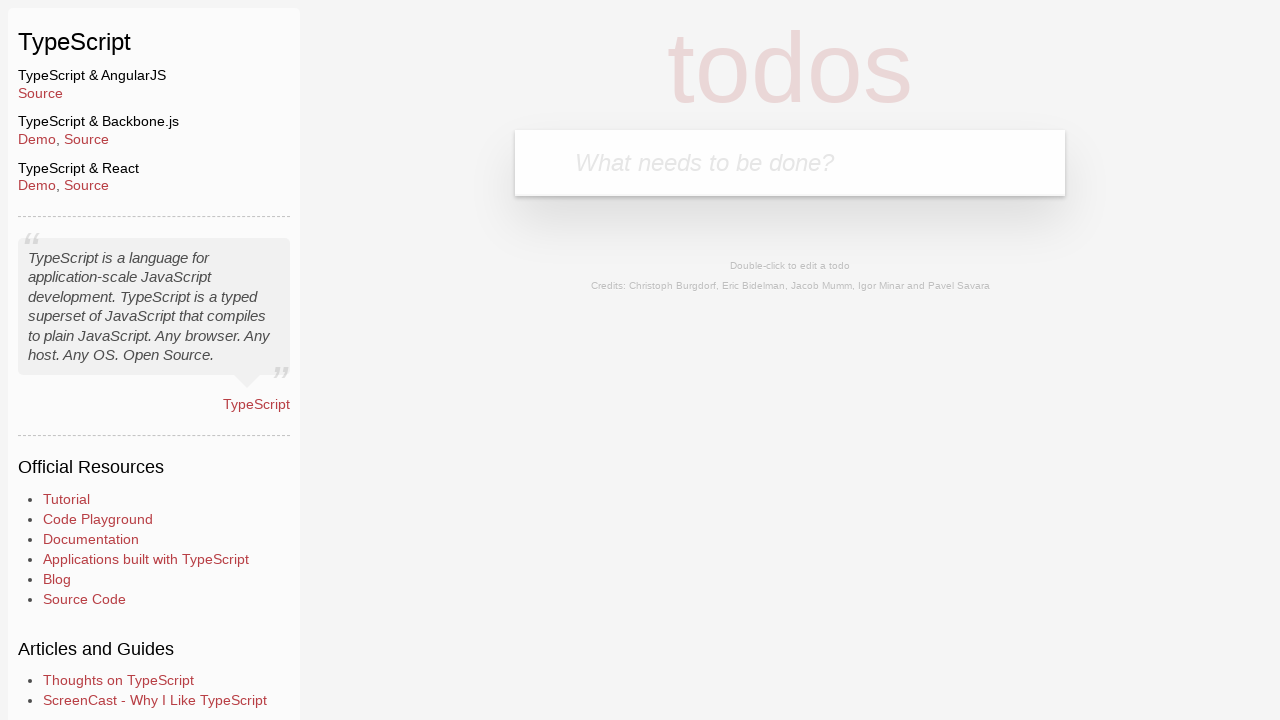

Filled new todo input field with 'Lorem' on .new-todo
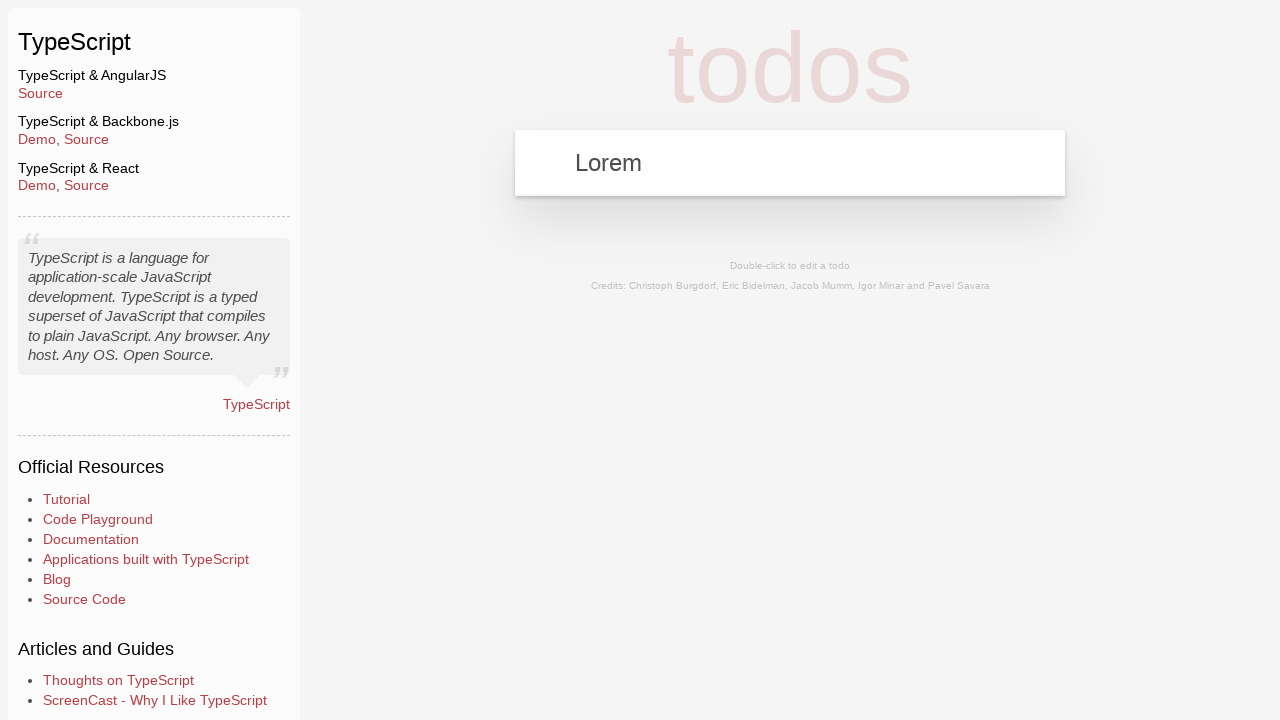

Pressed Enter to add the new todo item on .new-todo
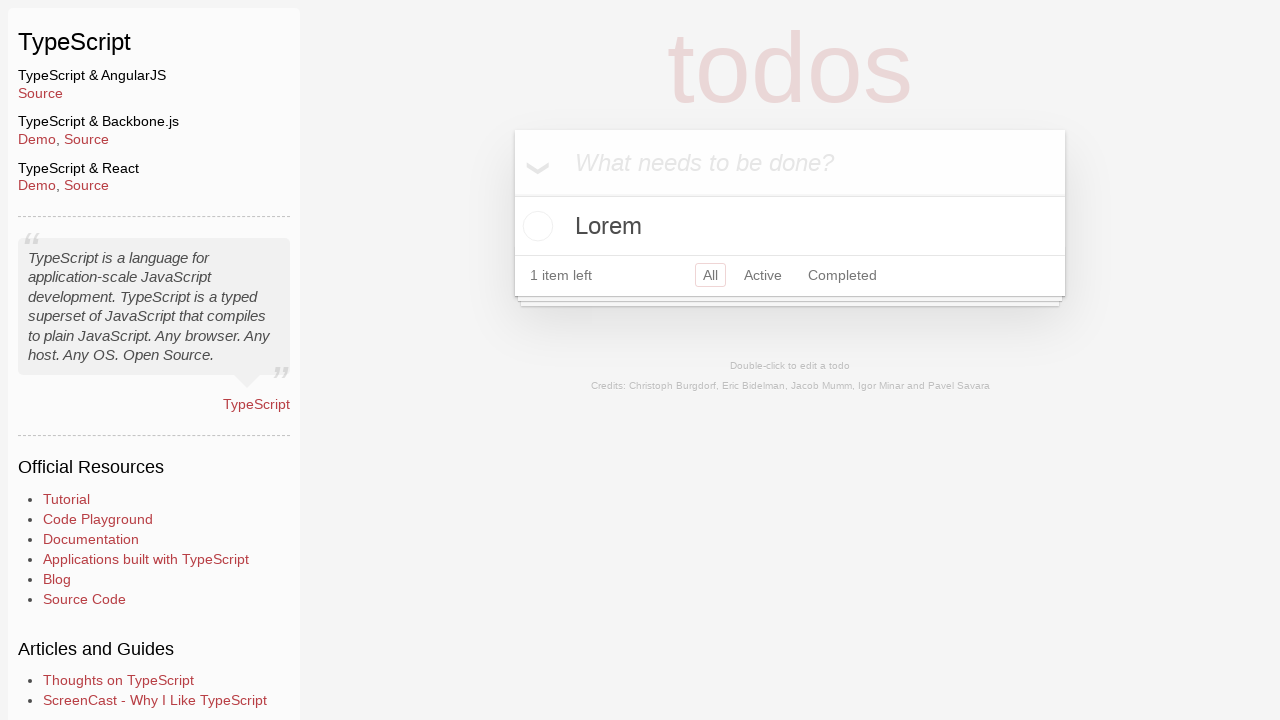

Clicked toggle checkbox to mark todo as complete at (535, 226) on li:has-text('Lorem') .toggle
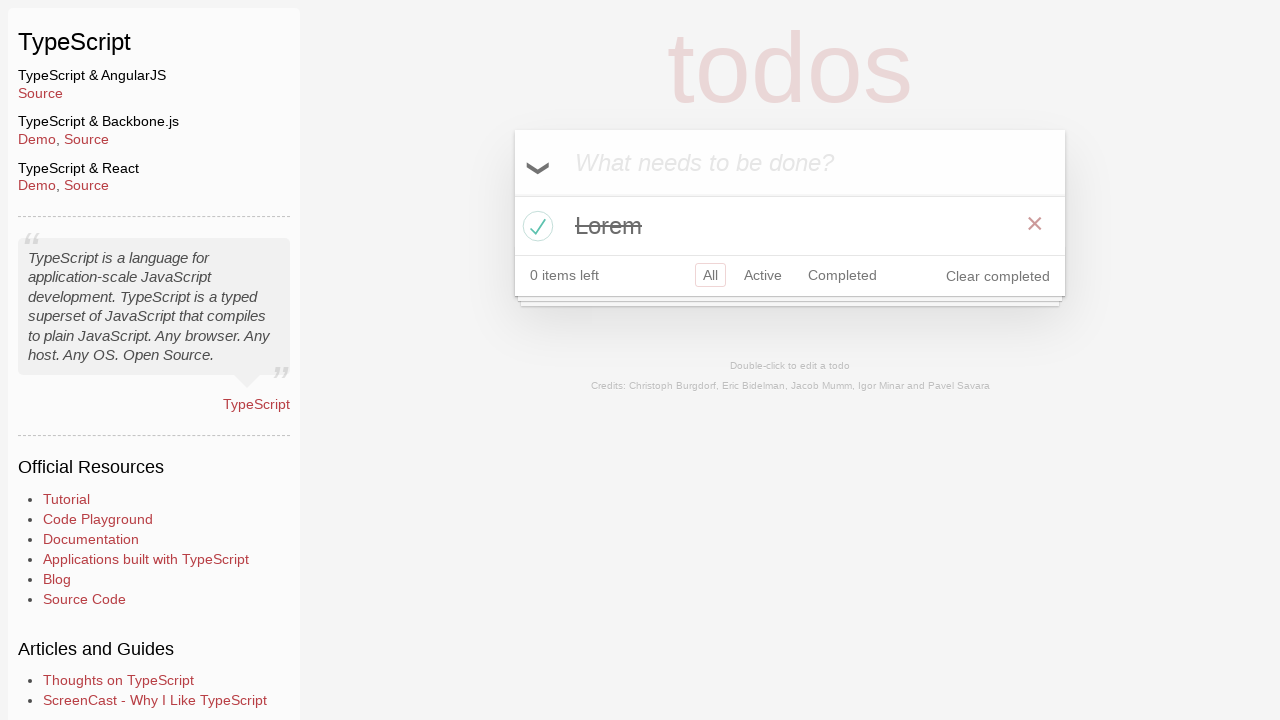

Verified todo item is marked as completed
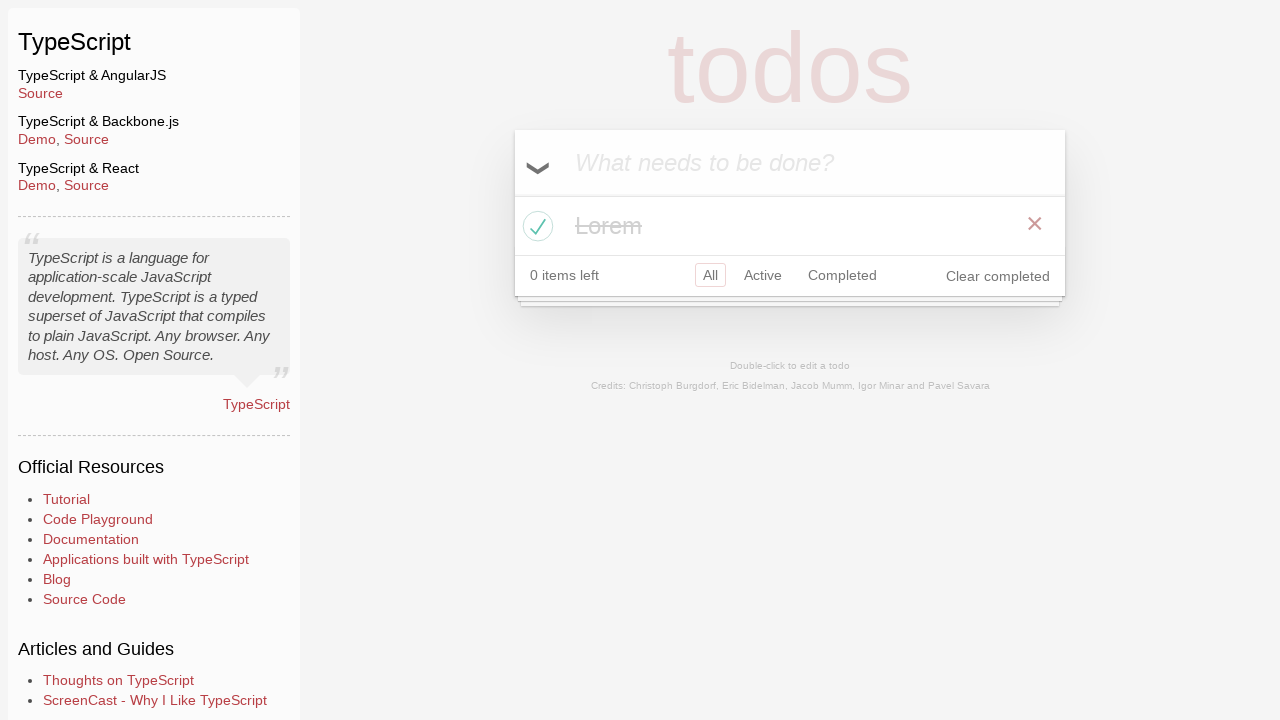

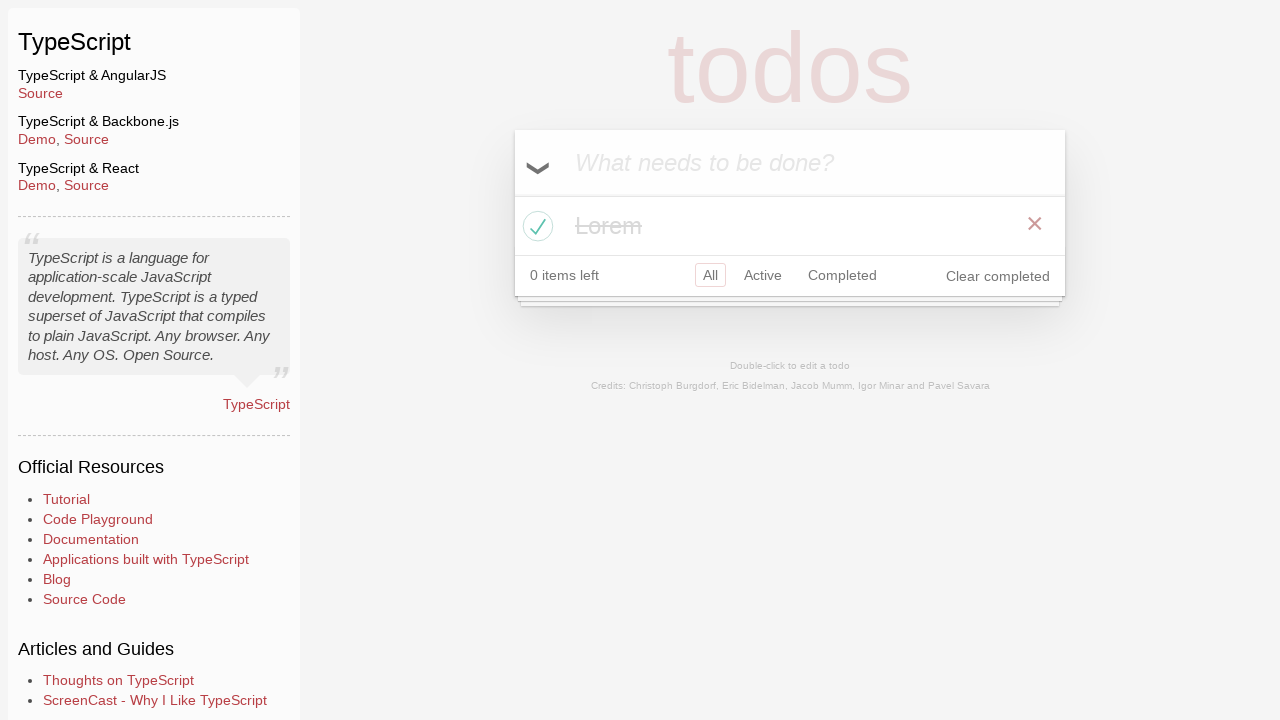